Tests that todo data persists after page reload

Starting URL: https://demo.playwright.dev/todomvc

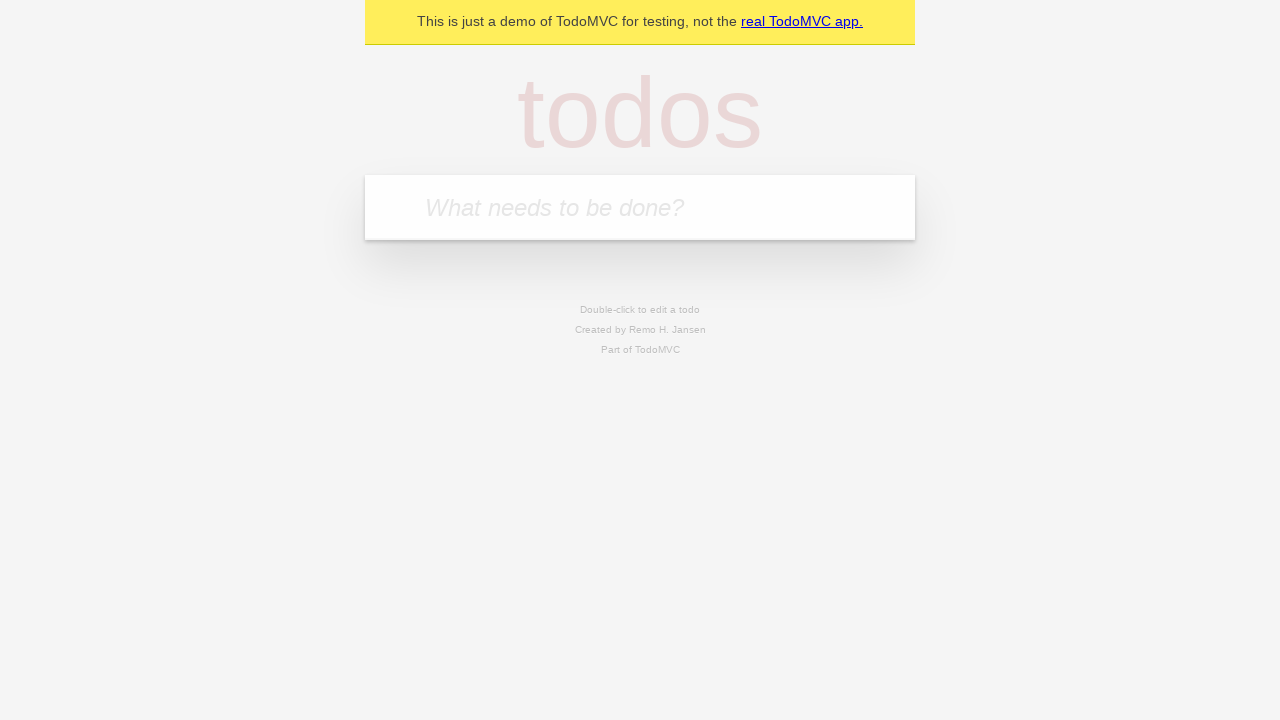

Filled todo input with 'buy some cheese' on internal:attr=[placeholder="What needs to be done?"i]
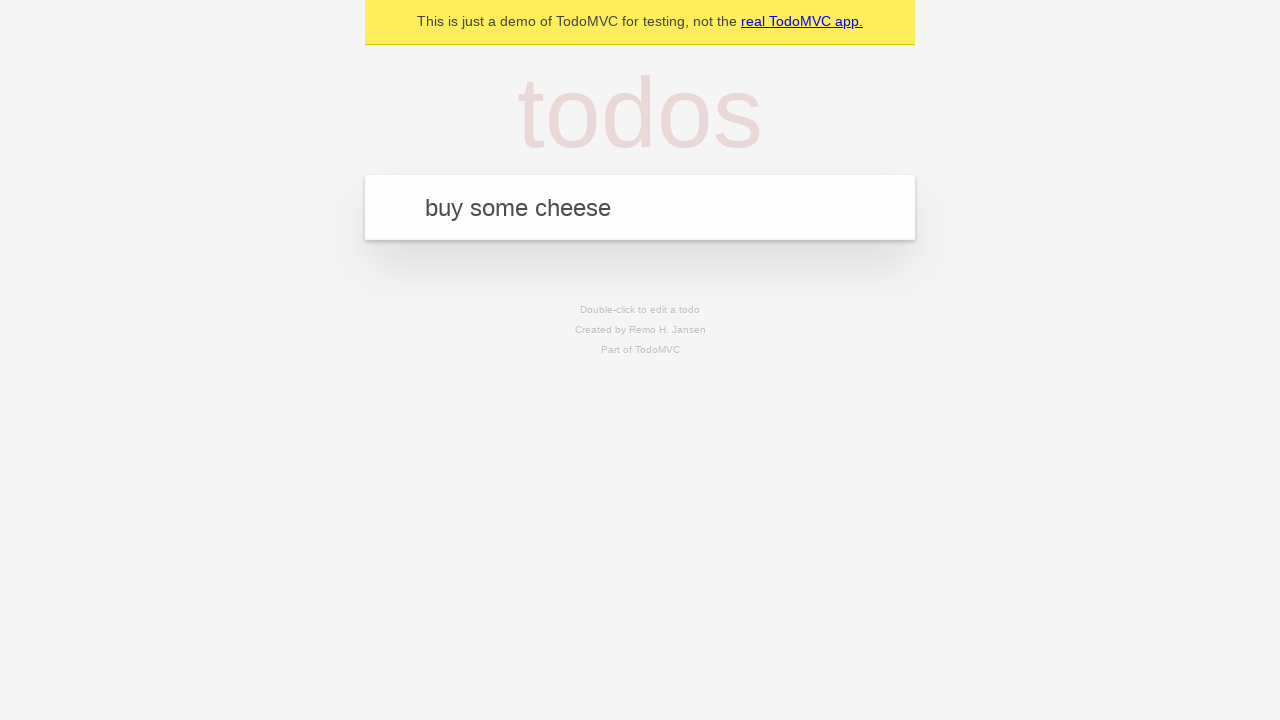

Pressed Enter to create todo 'buy some cheese' on internal:attr=[placeholder="What needs to be done?"i]
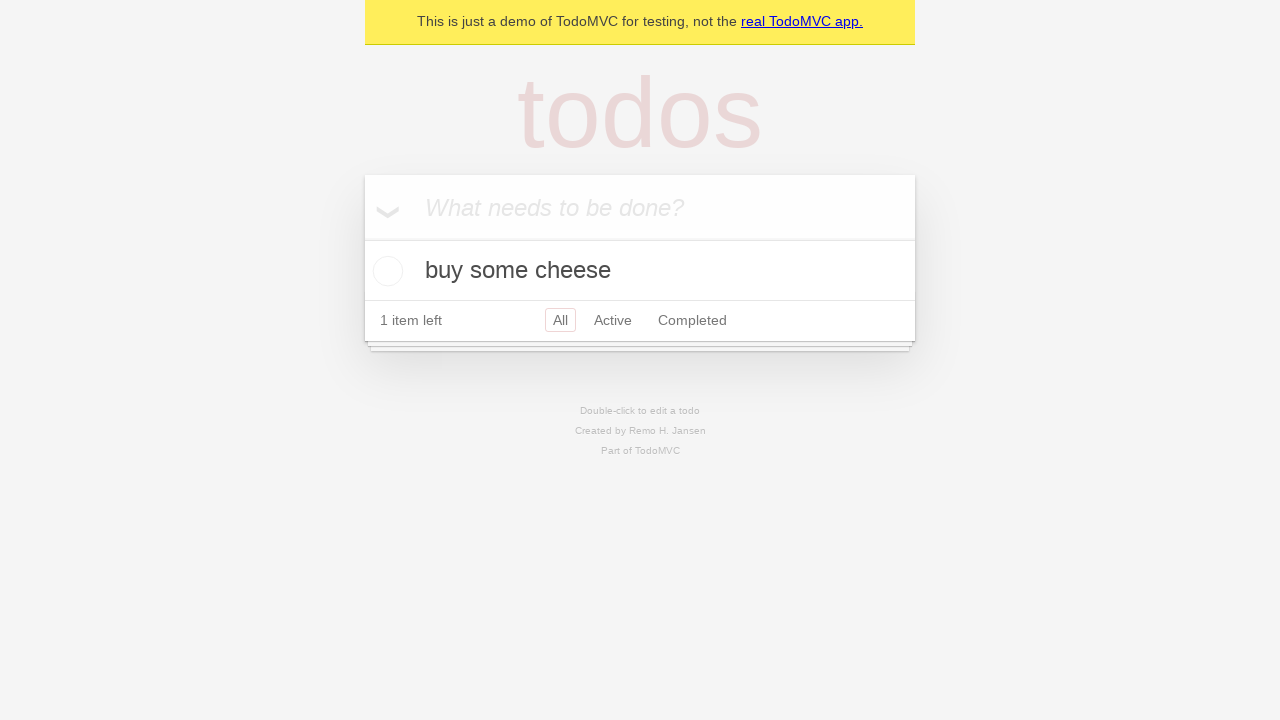

Filled todo input with 'feed the cat' on internal:attr=[placeholder="What needs to be done?"i]
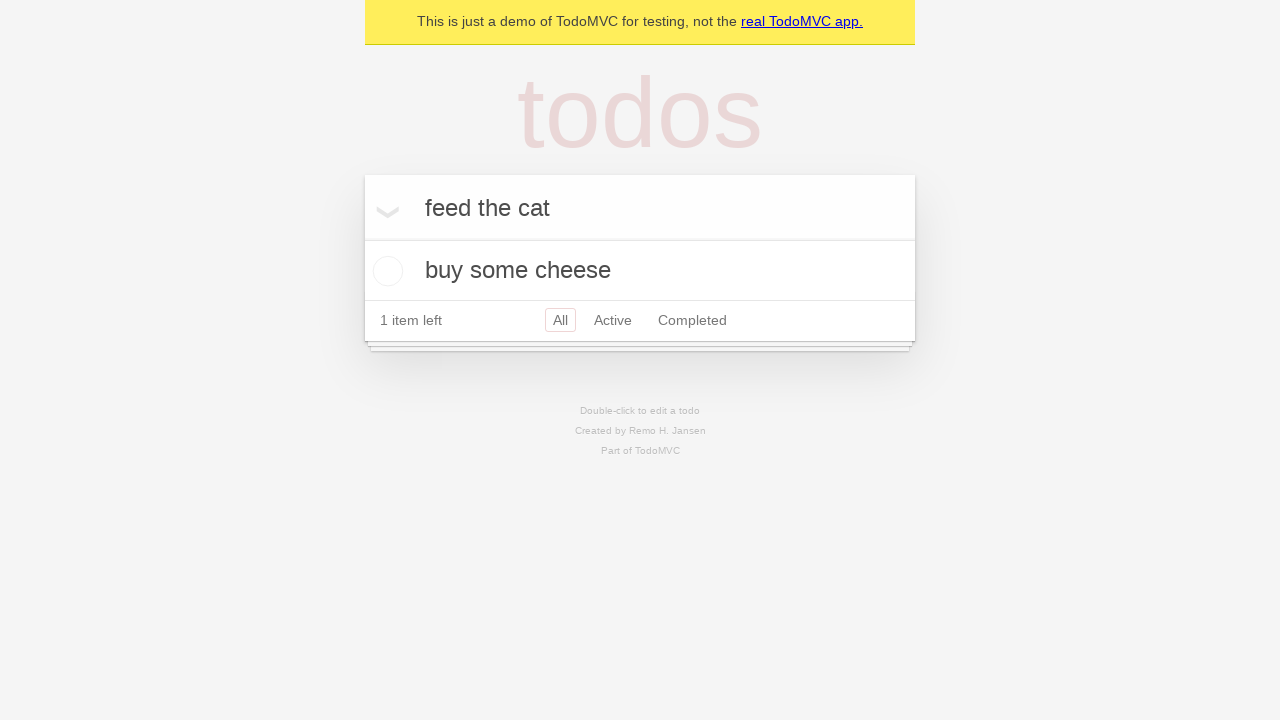

Pressed Enter to create todo 'feed the cat' on internal:attr=[placeholder="What needs to be done?"i]
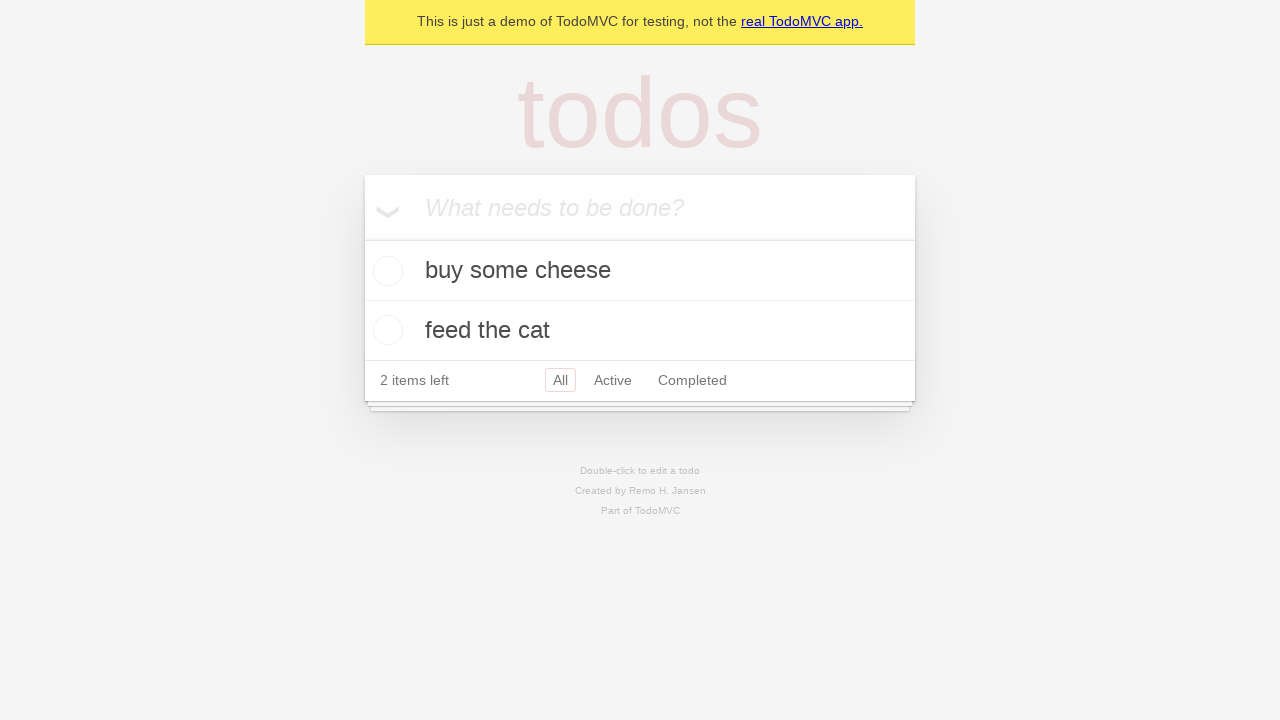

Waited for second todo item to appear
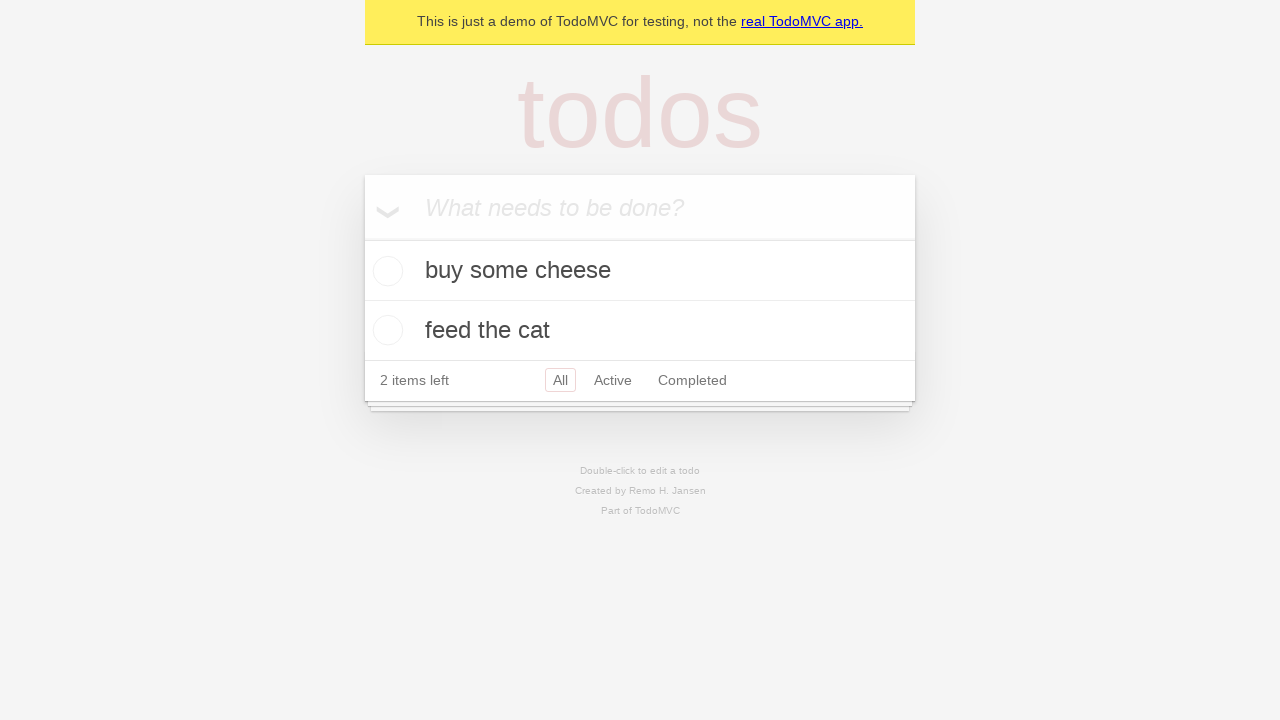

Located all todo items
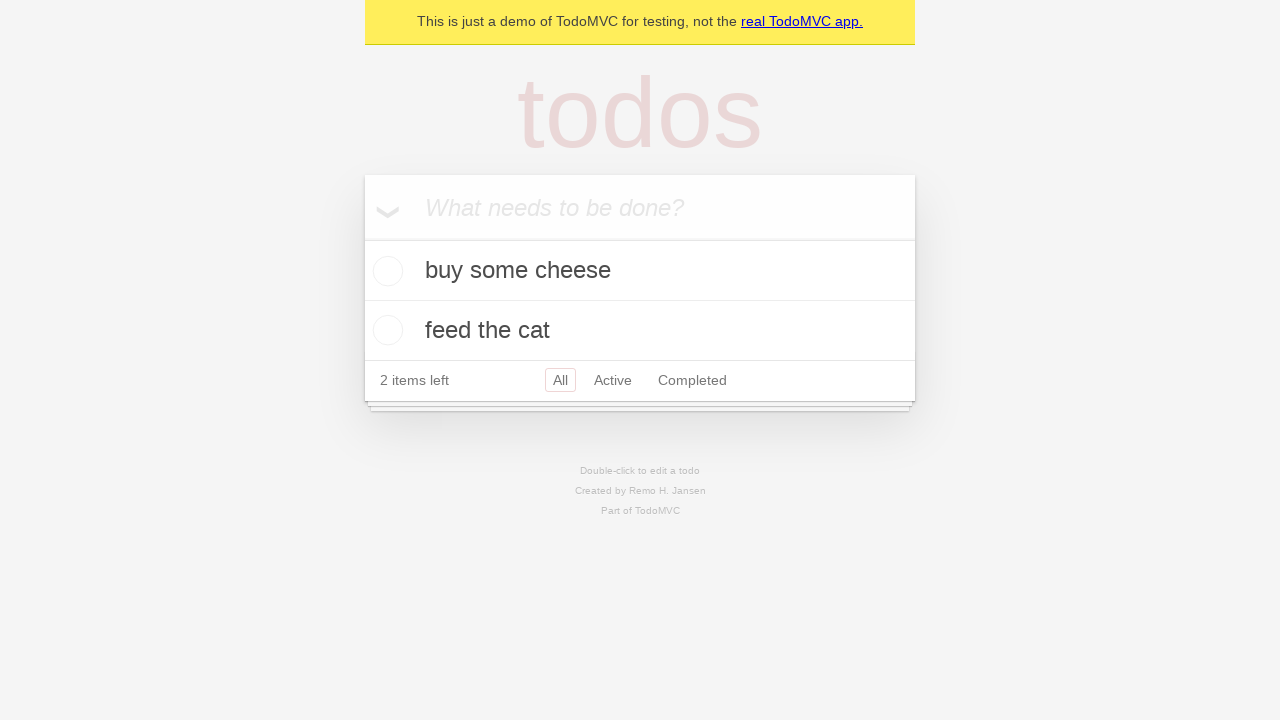

Located checkbox for first todo item
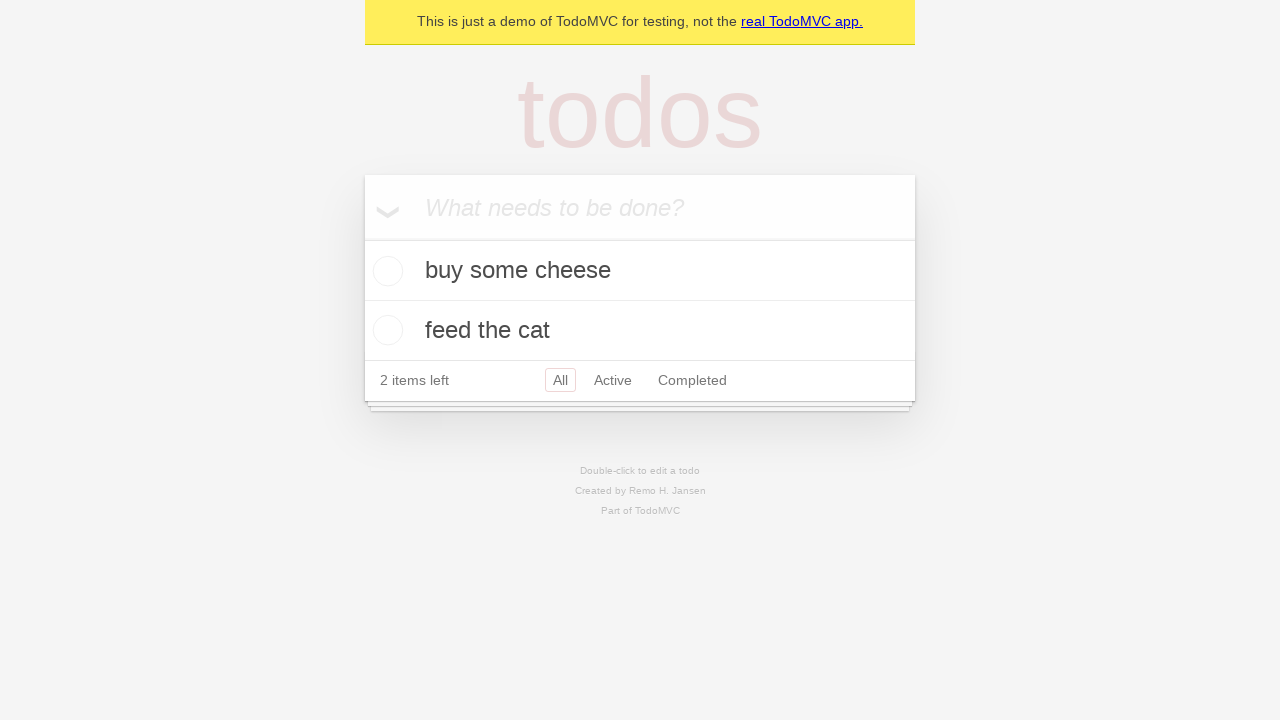

Checked the first todo item at (385, 271) on internal:testid=[data-testid="todo-item"s] >> nth=0 >> internal:role=checkbox
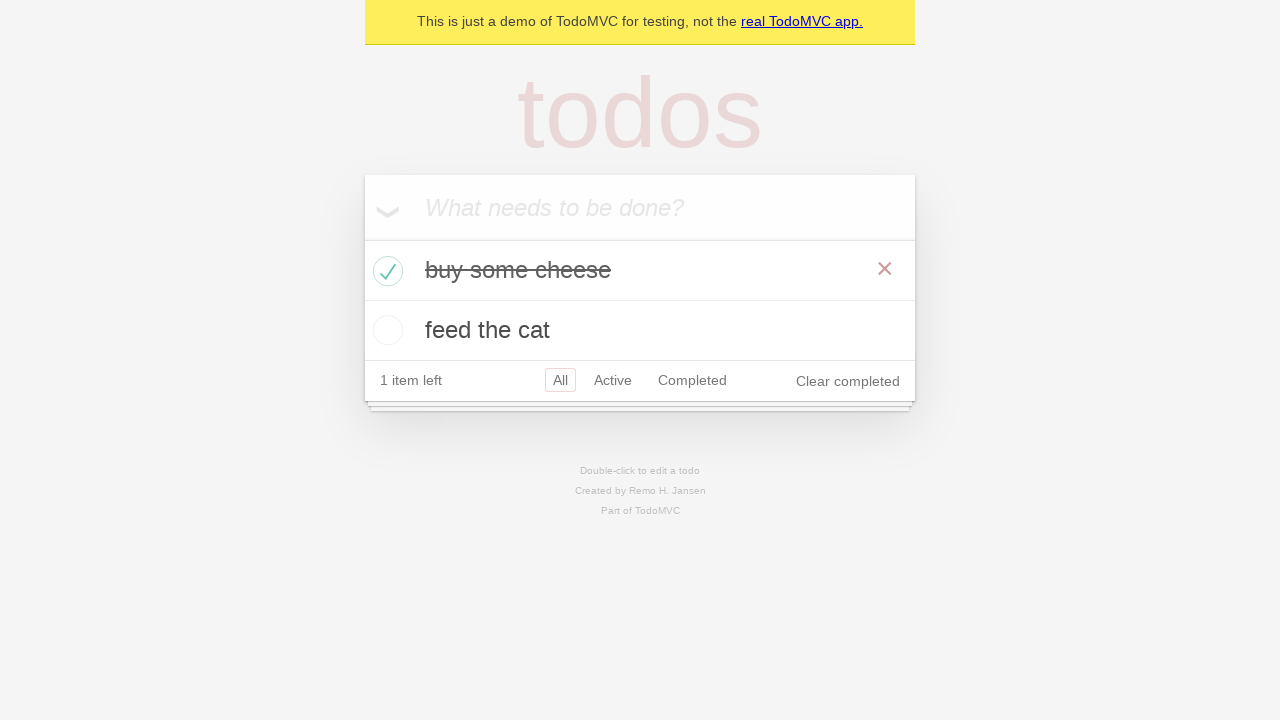

Reloaded the page
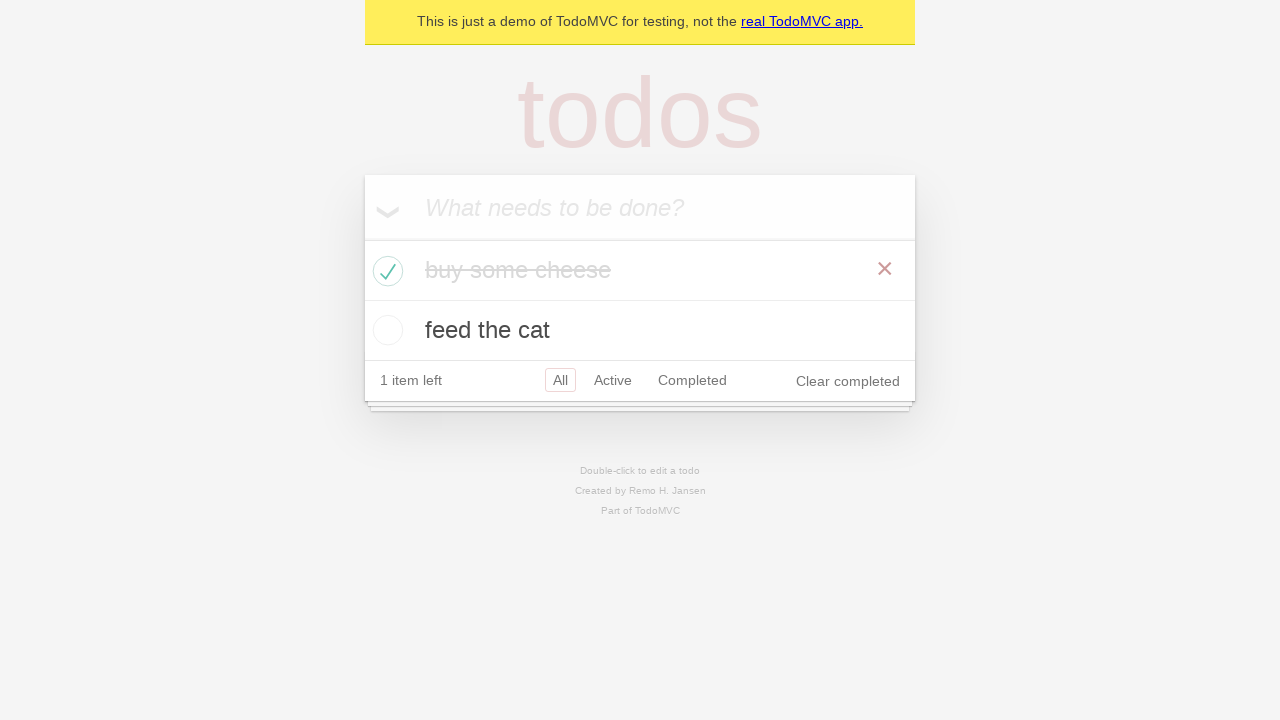

Waited for todos to reload after page refresh
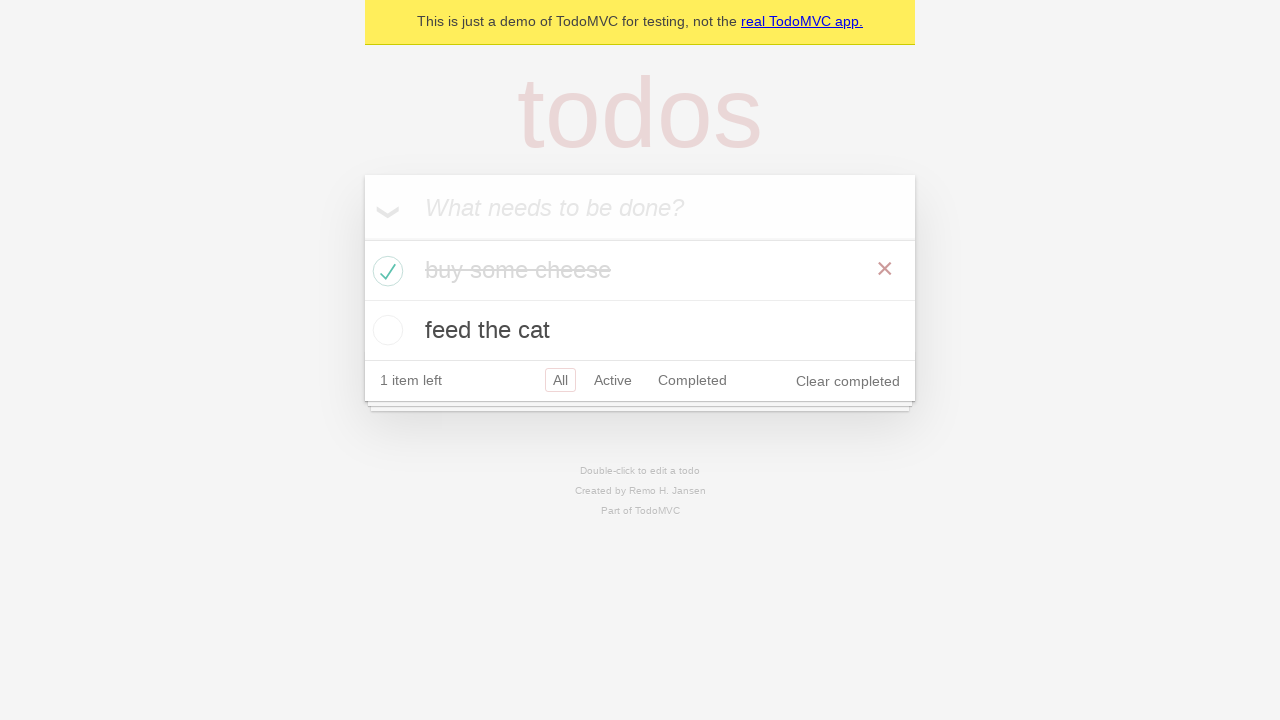

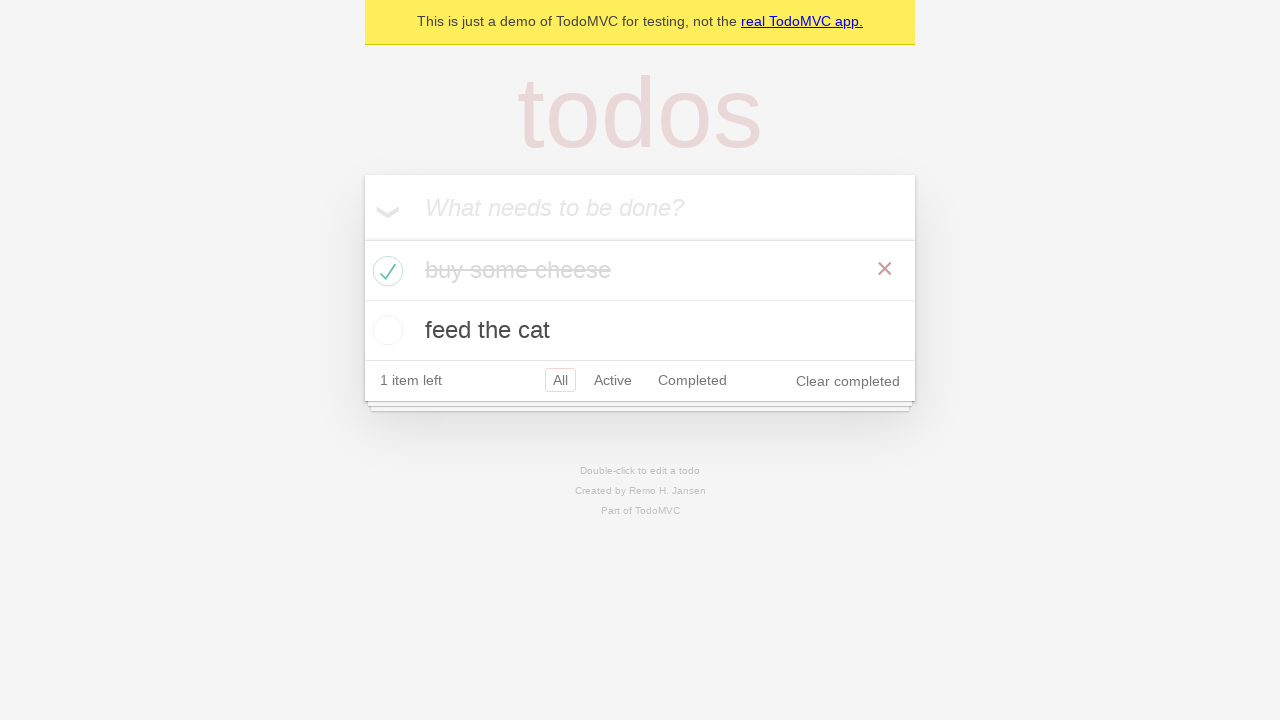